Tests browser window/tab management by clicking a button that opens new tabs multiple times and switching between the parent window and child tabs.

Starting URL: https://demoqa.com/browser-windows

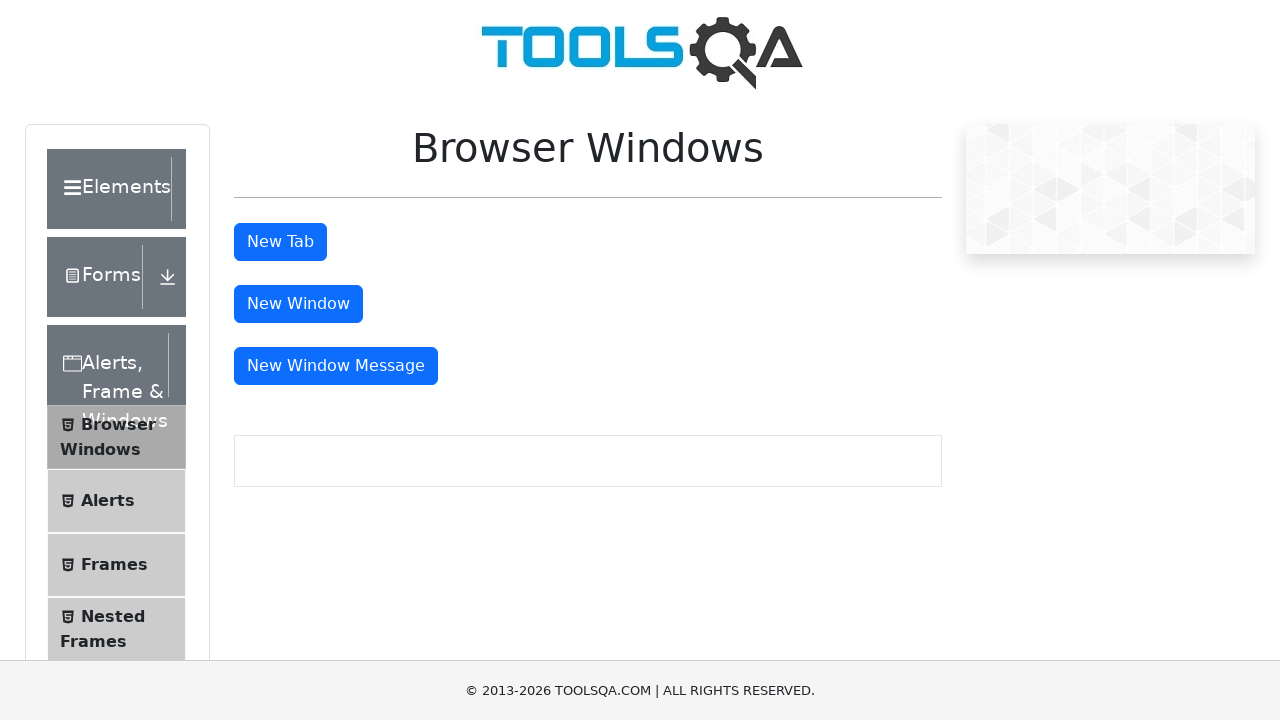

Clicked tab button to open first new tab at (280, 242) on #tabButton
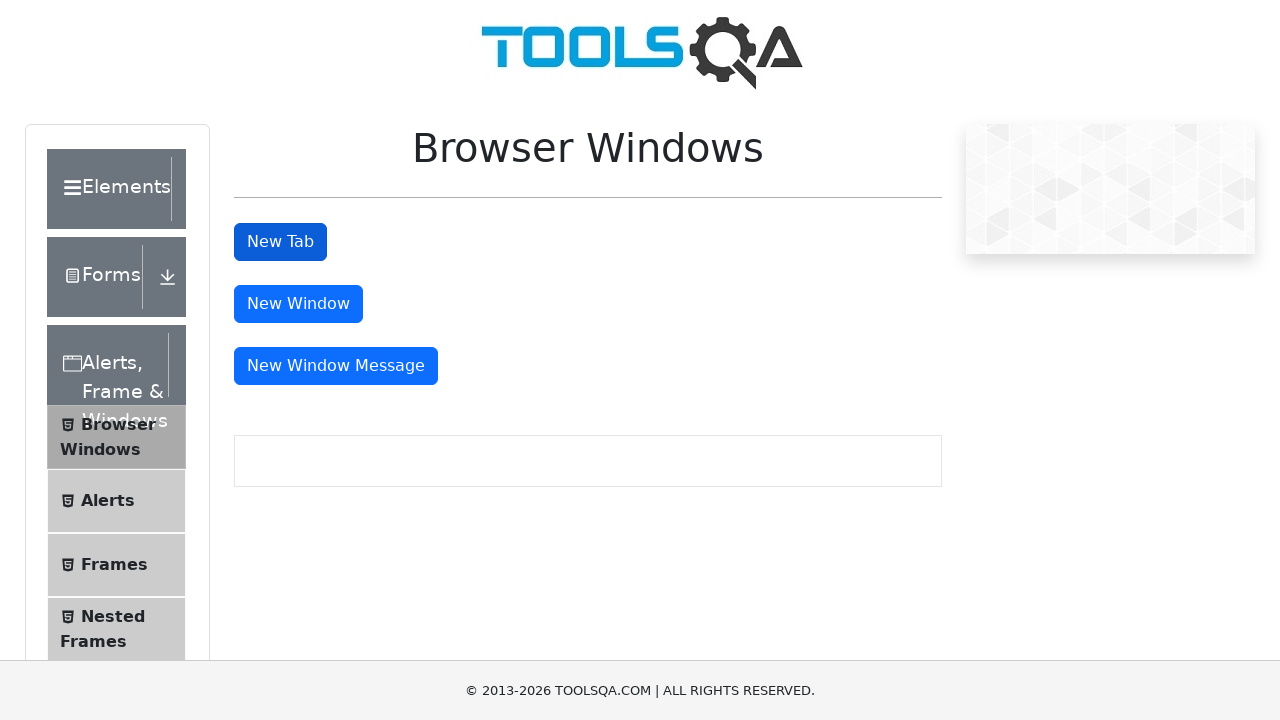

Waited for new tab to open
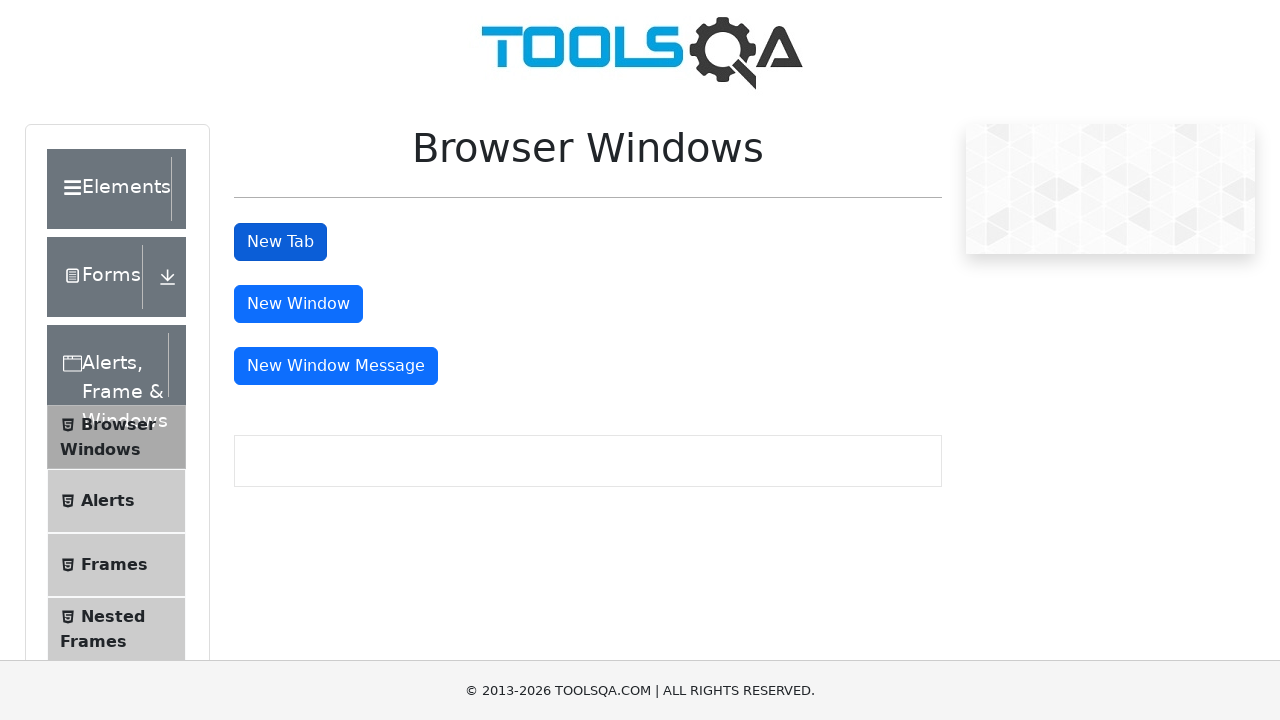

Retrieved list of all open pages
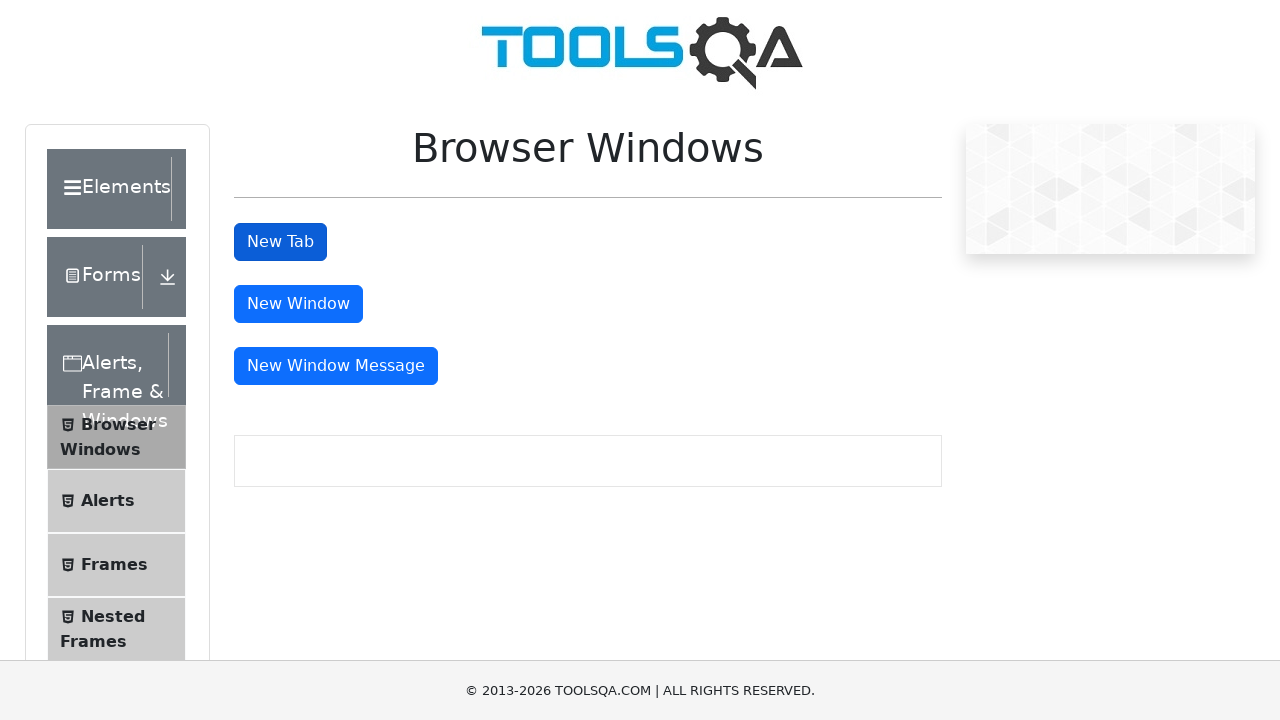

Switched to parent window/tab
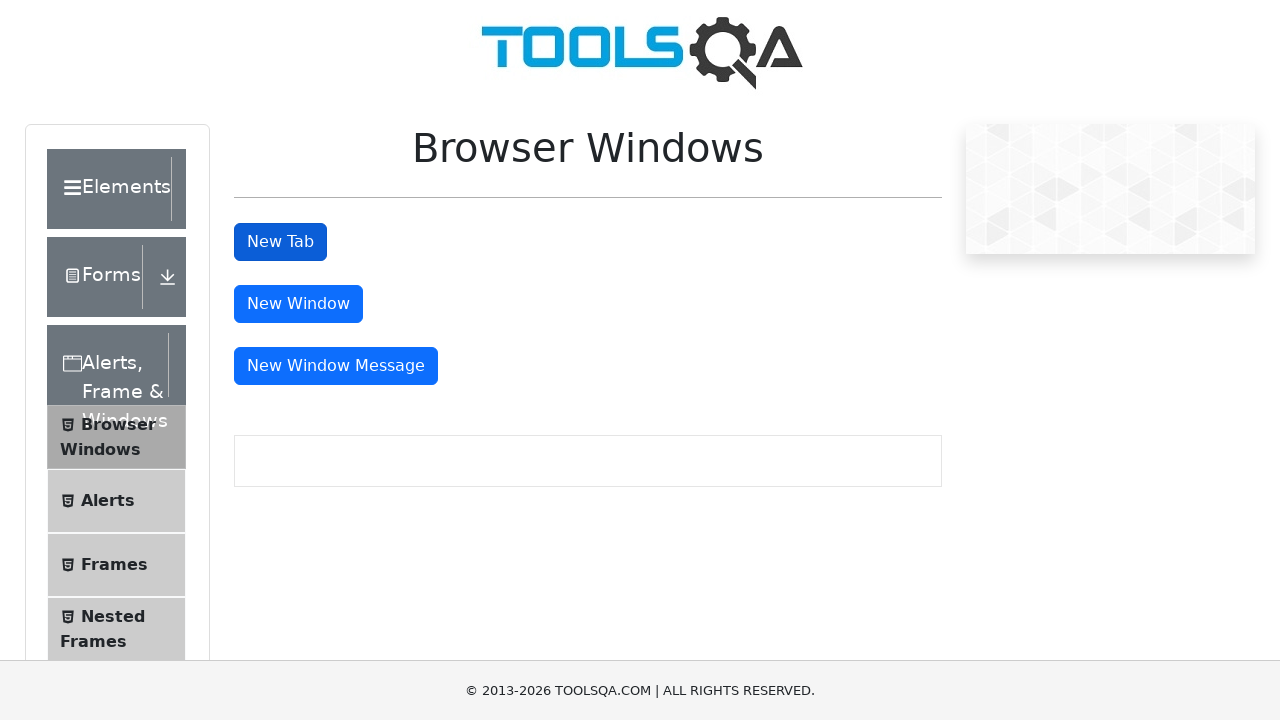

Clicked tab button to open second new tab at (280, 242) on #tabButton
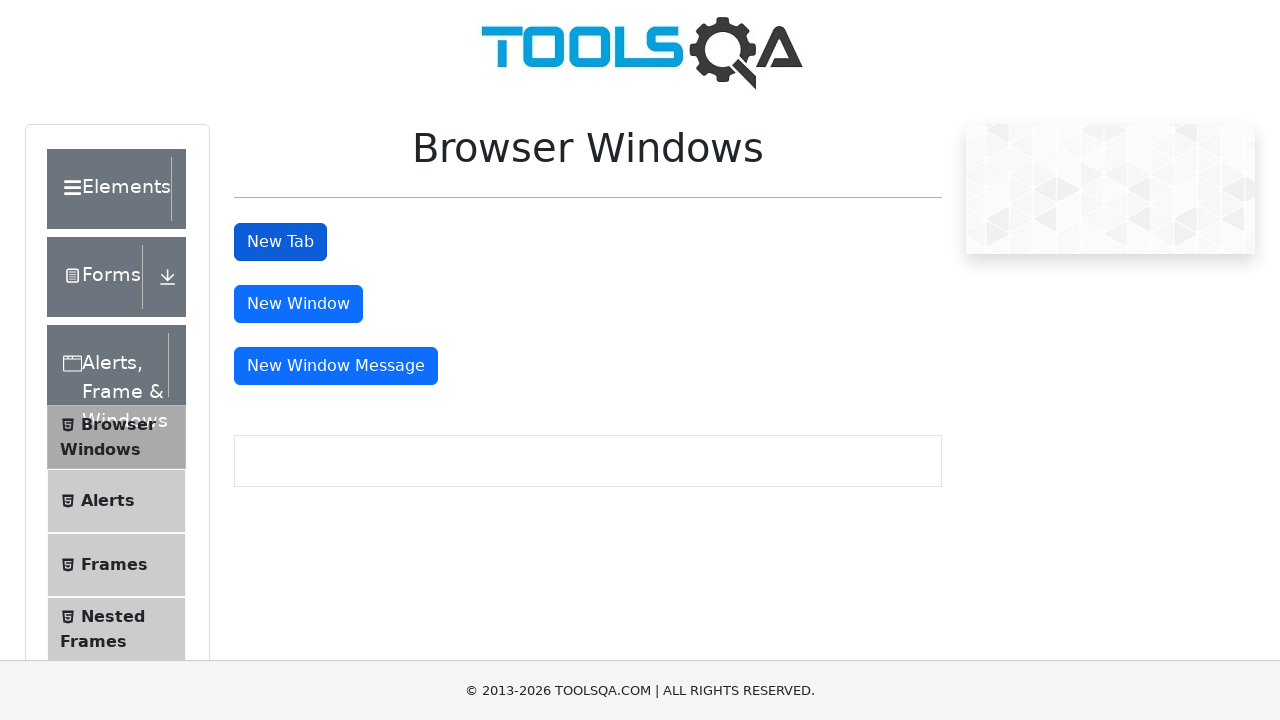

Waited for second new tab to open
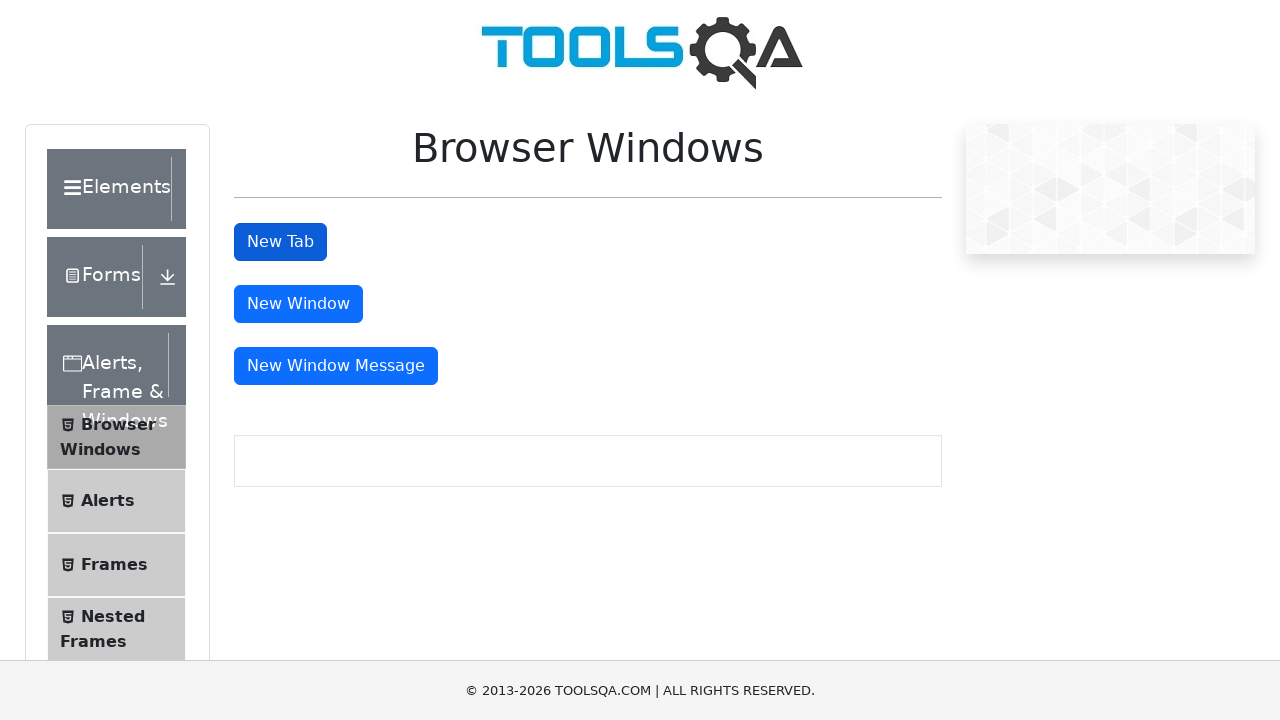

Switched back to parent window/tab
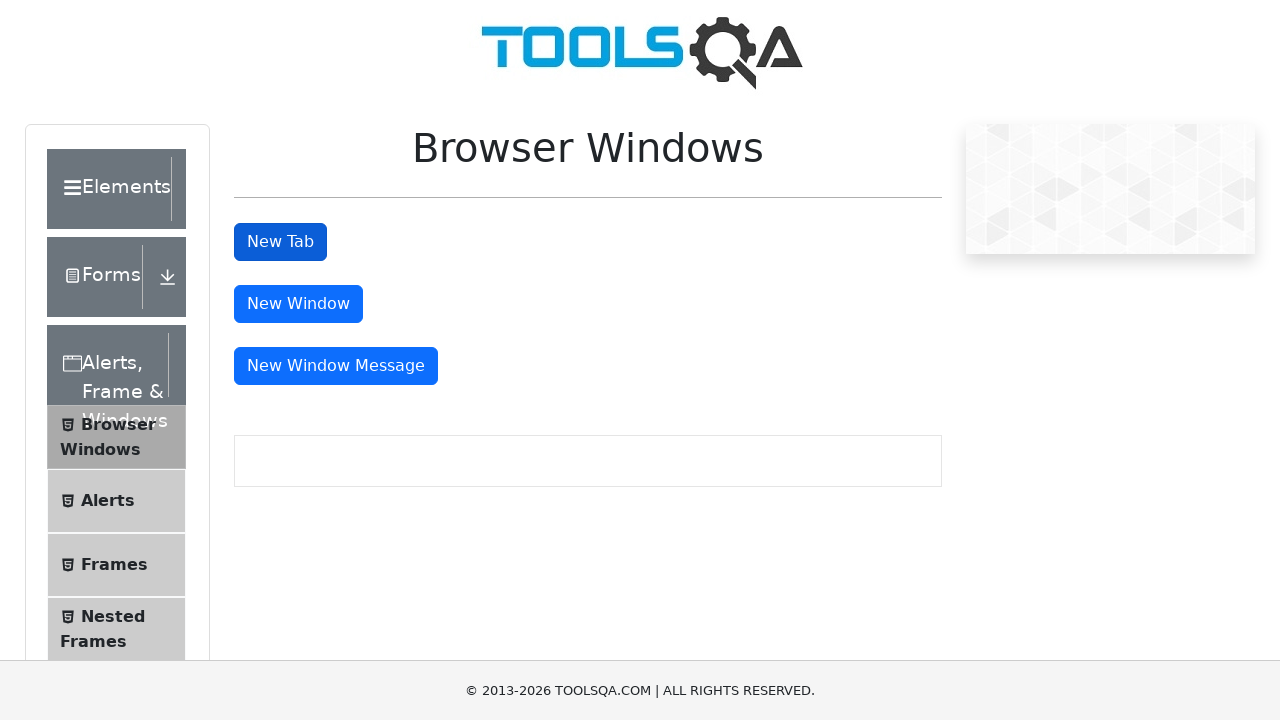

Clicked tab button to open third new tab at (280, 242) on #tabButton
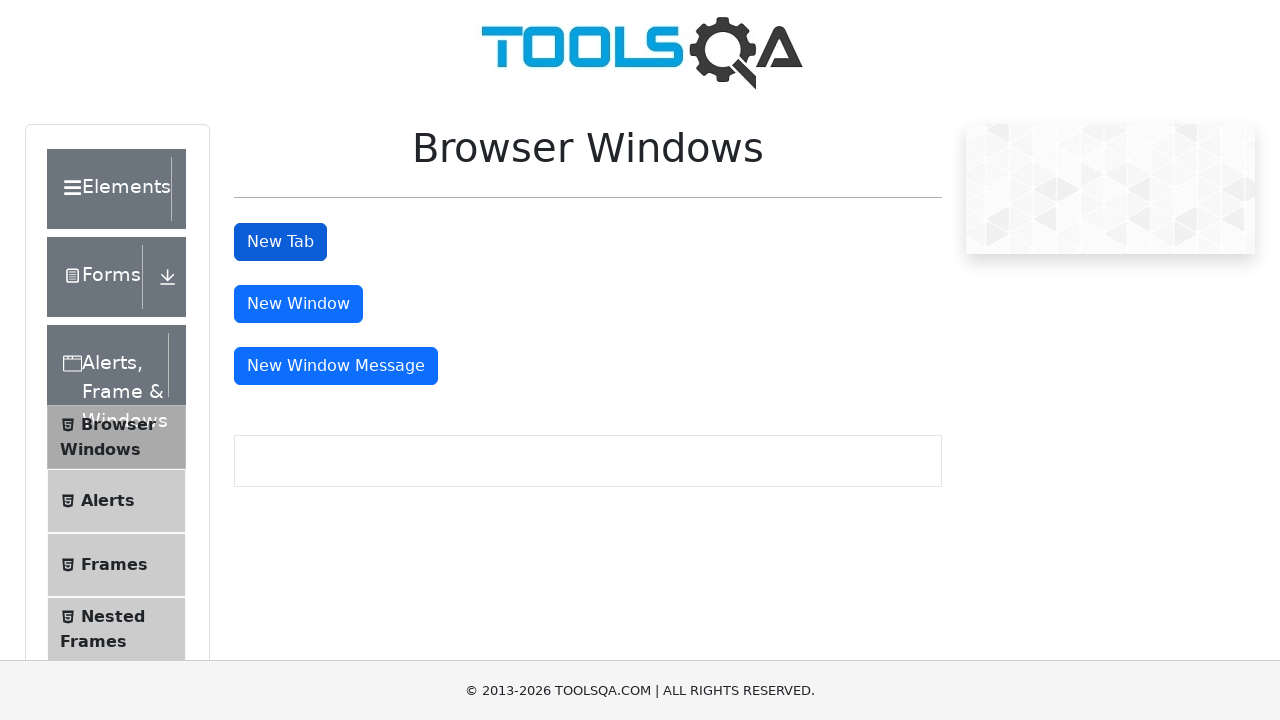

Waited for third new tab to open
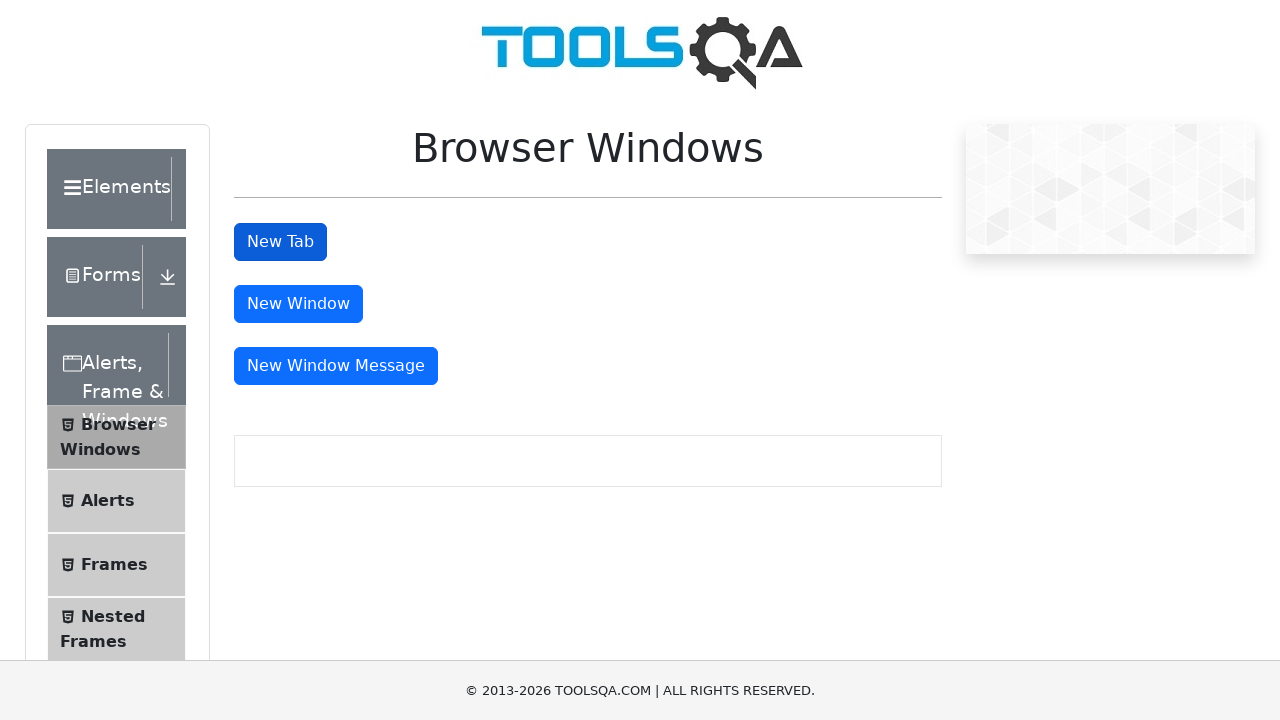

Switched back to parent window/tab
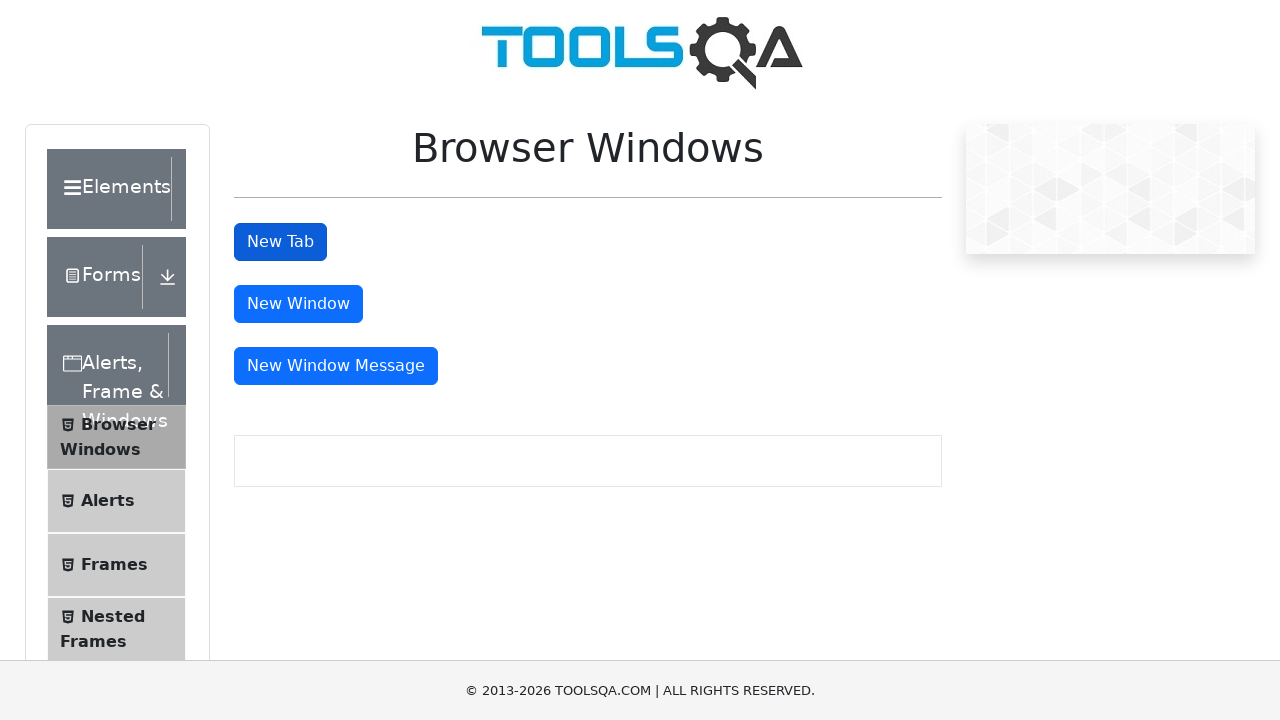

Clicked tab button to open fourth new tab at (280, 242) on #tabButton
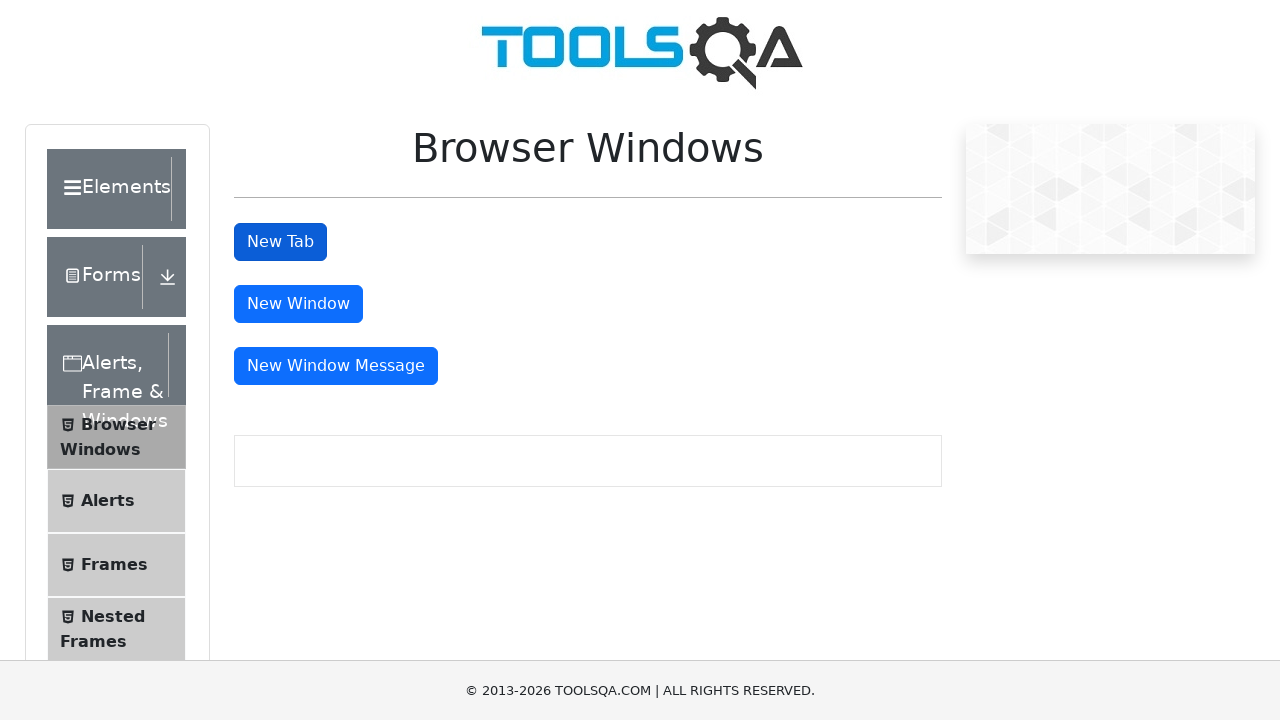

Waited for fourth new tab to open
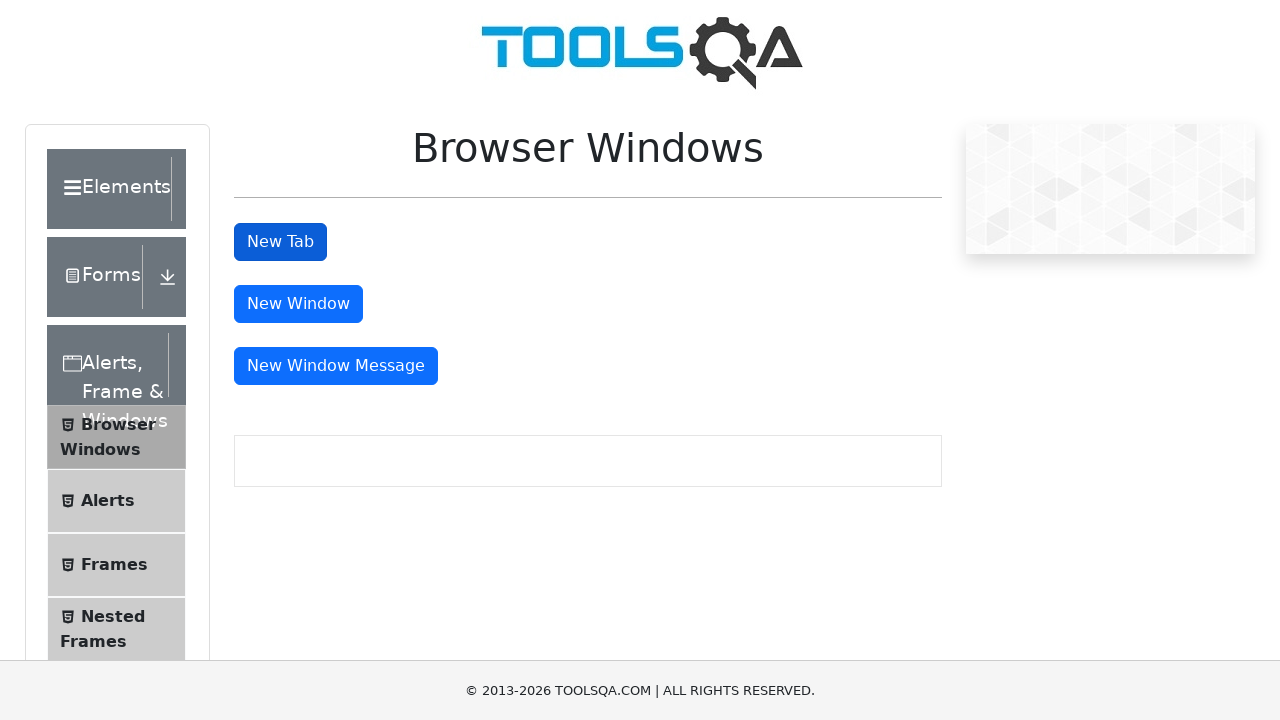

Closed a child tab
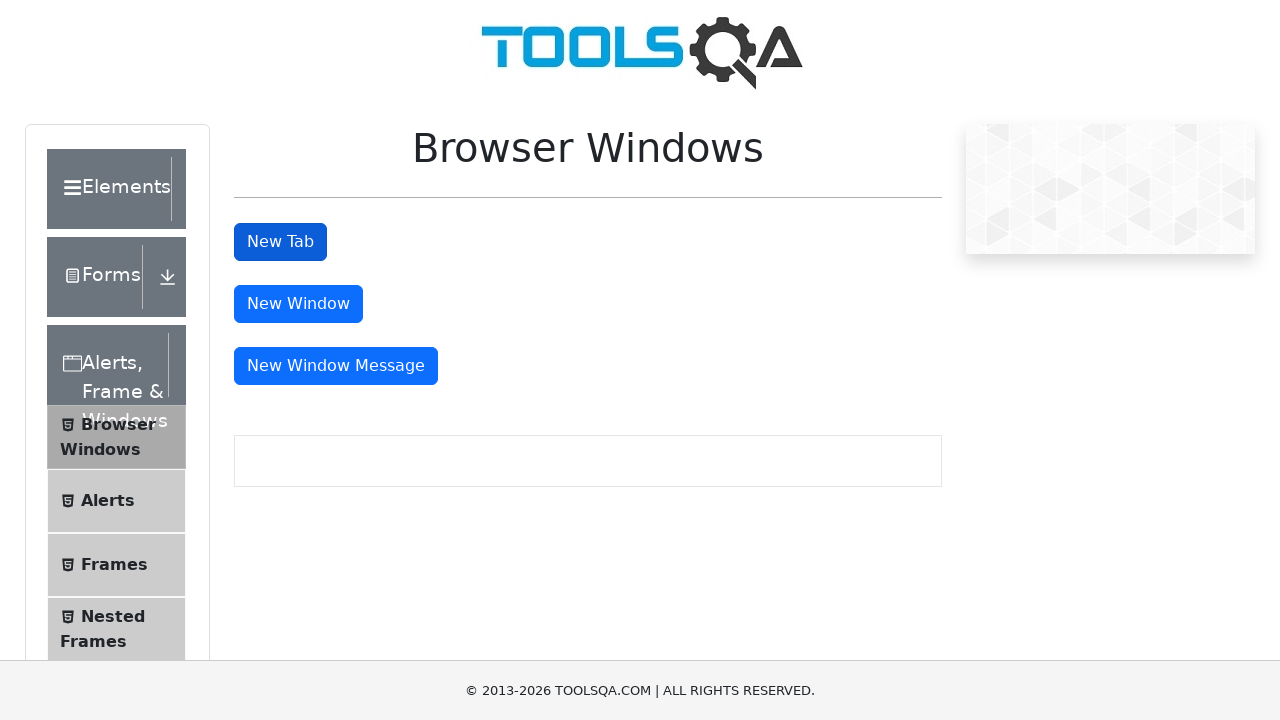

Closed a child tab
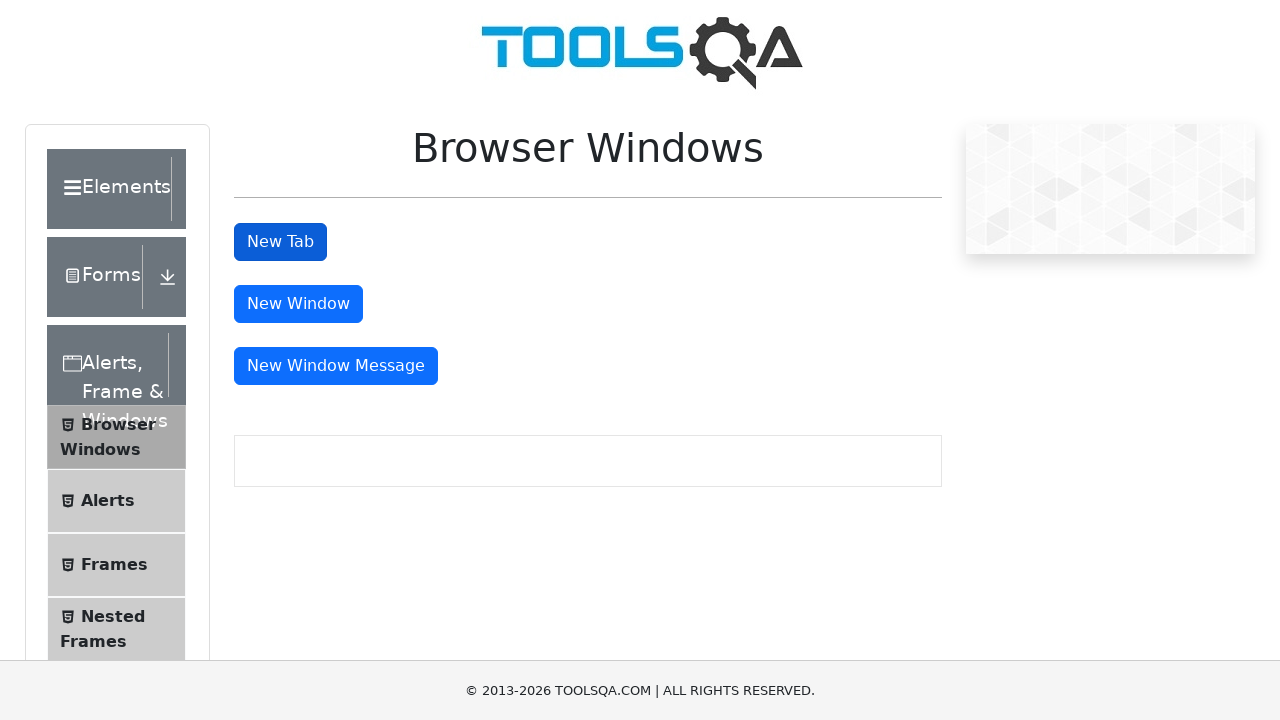

Closed a child tab
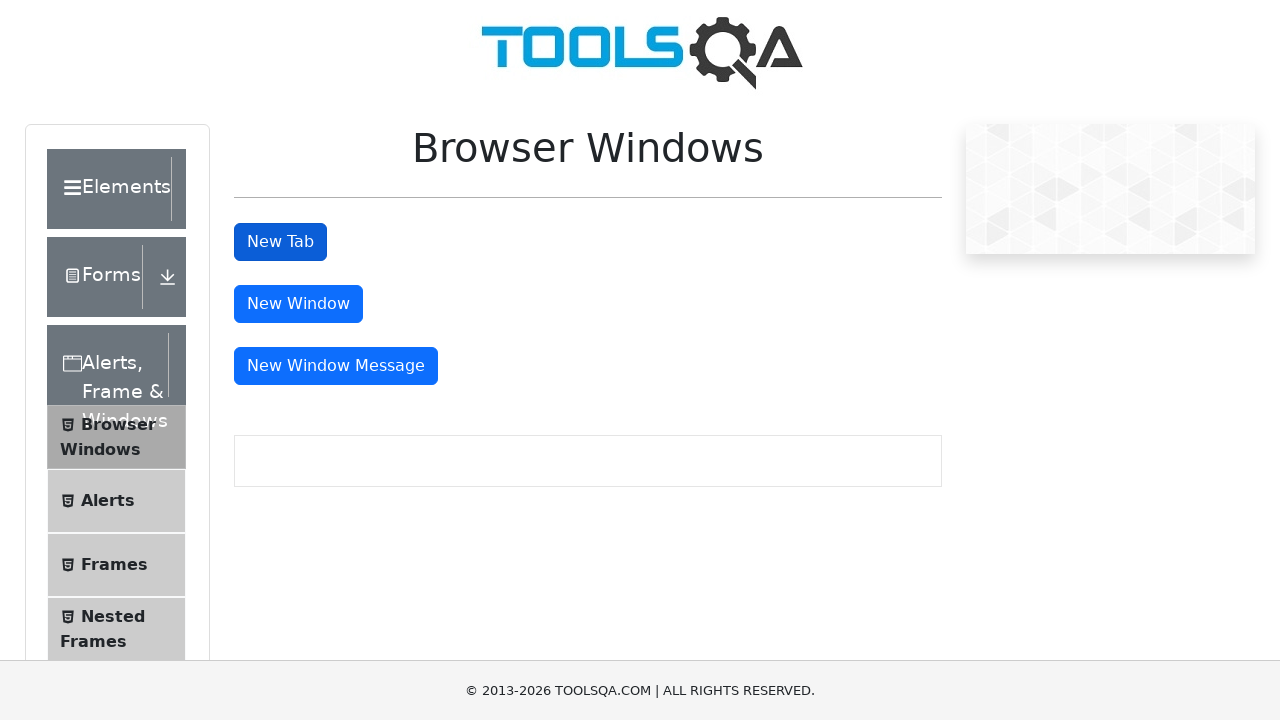

Closed a child tab
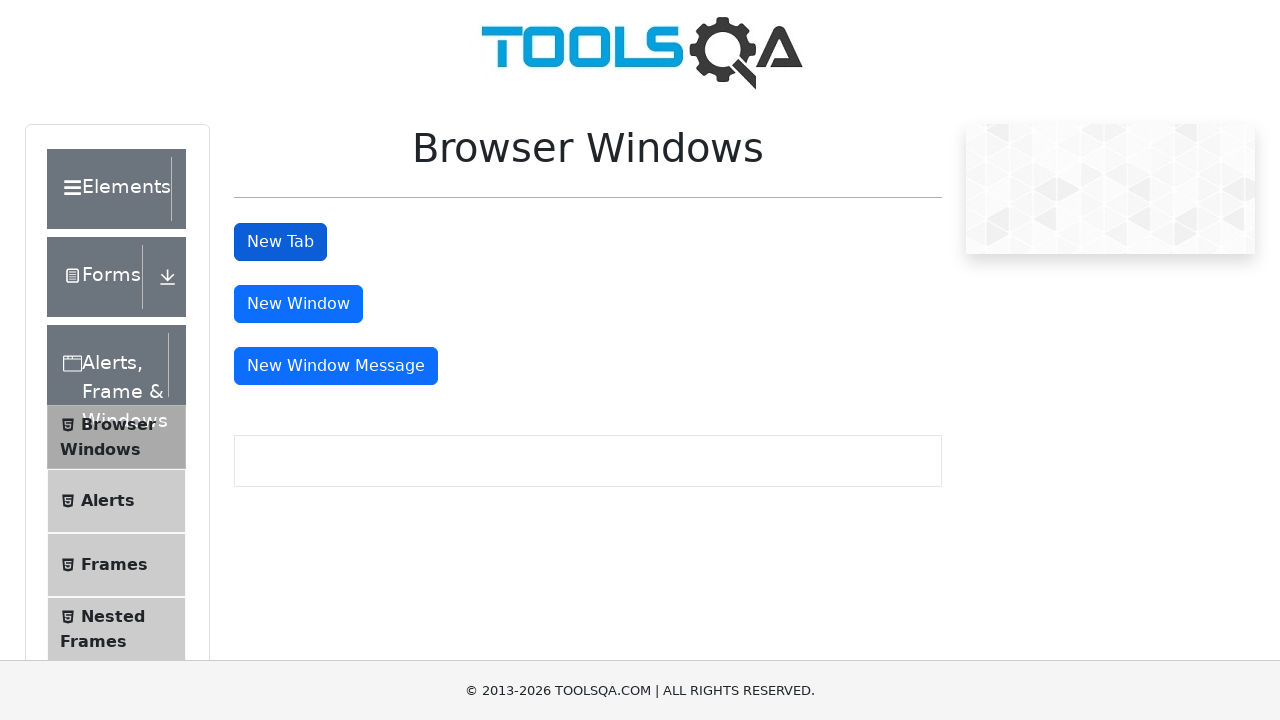

Brought parent window/tab to front
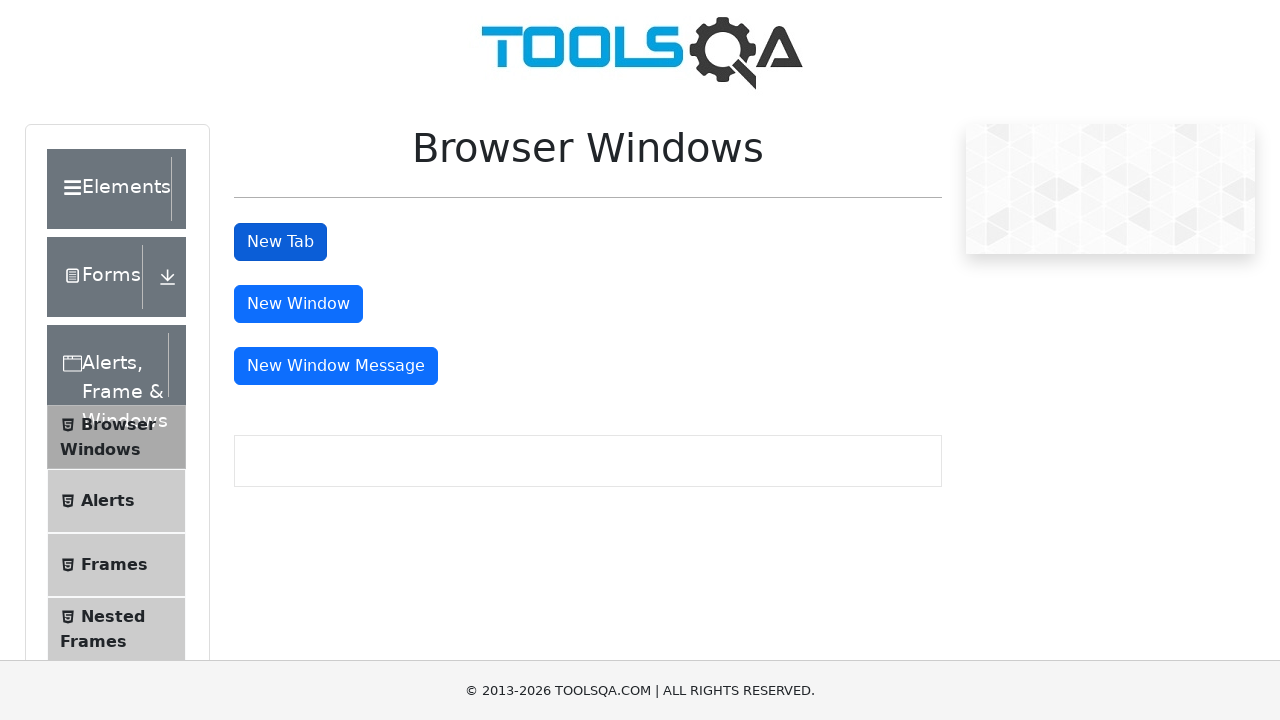

Waited to ensure parent page is ready
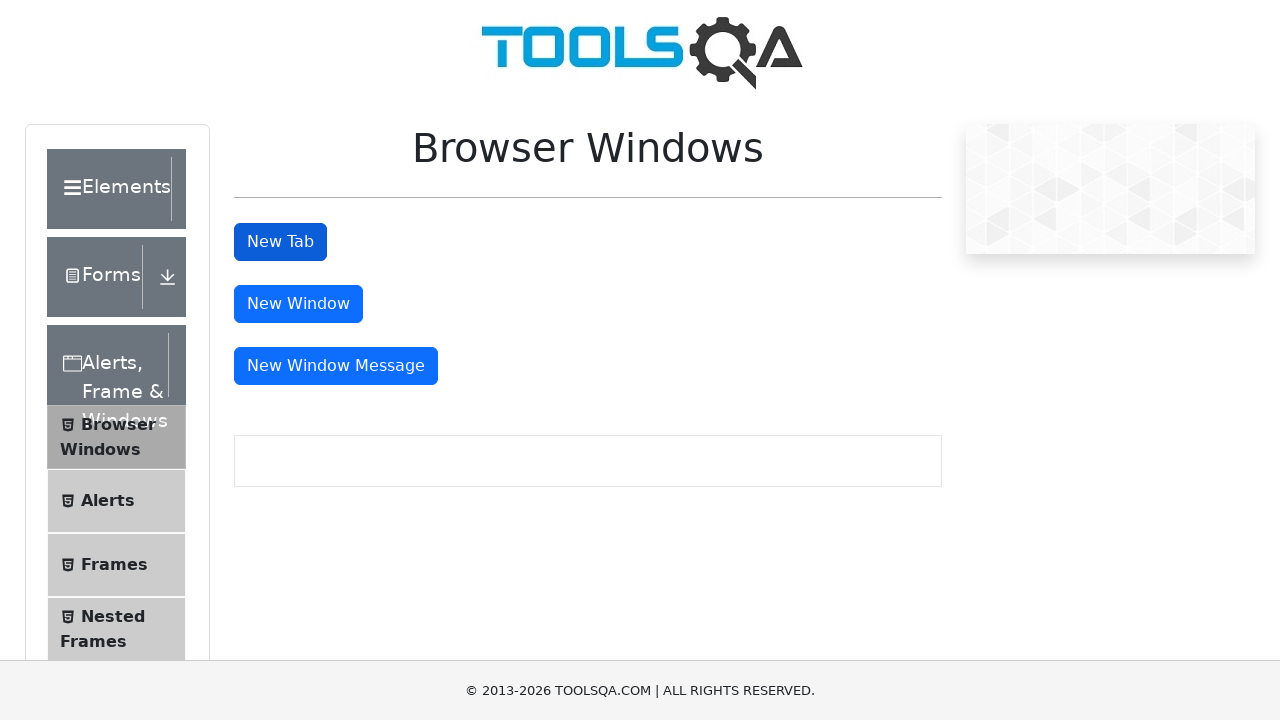

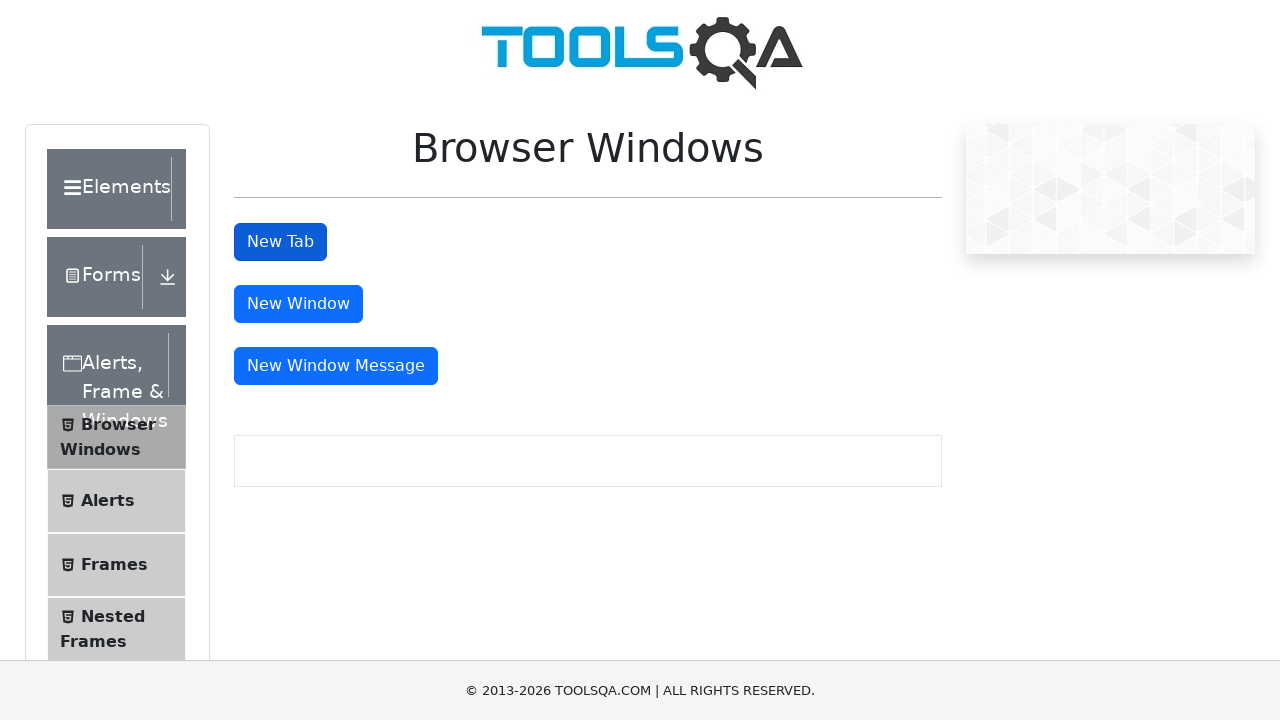